Tests dropdown selection functionality on OrangeHRM free trial form by selecting a country from the dropdown menu

Starting URL: https://www.orangehrm.com/en/30-day-free-trial

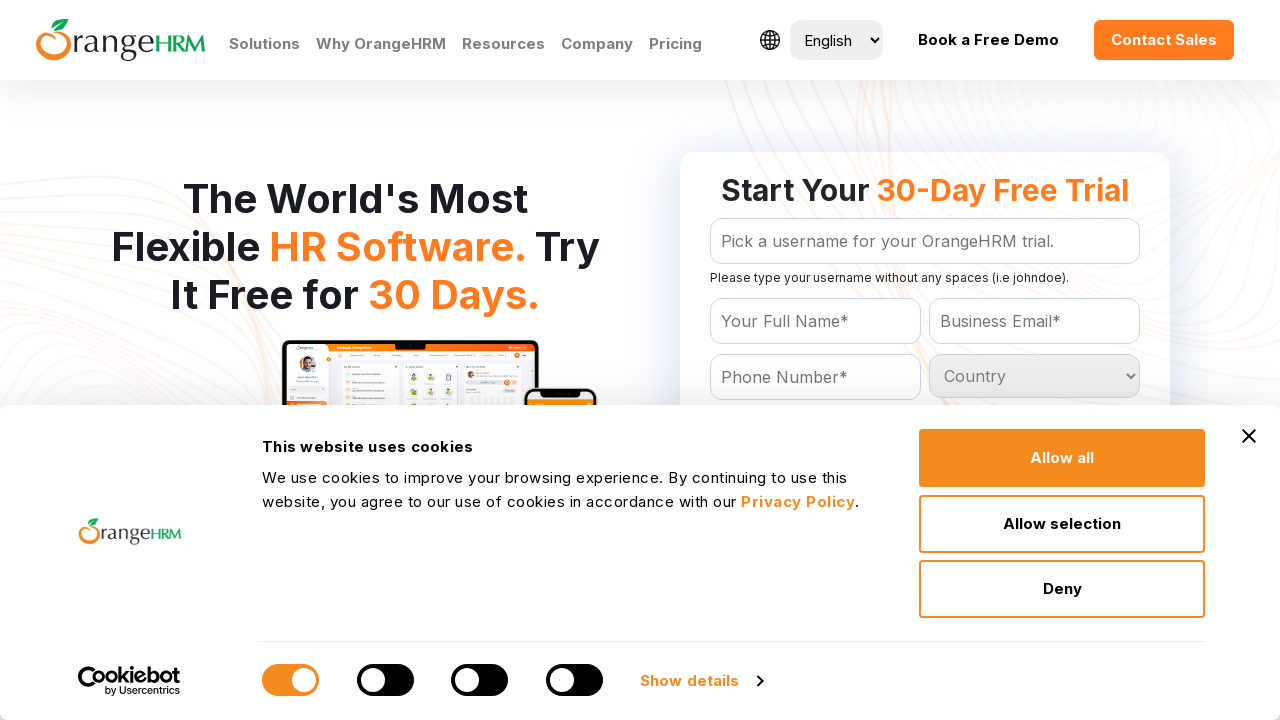

Selected 'Australia' from the country dropdown menu on #Form_getForm_Country
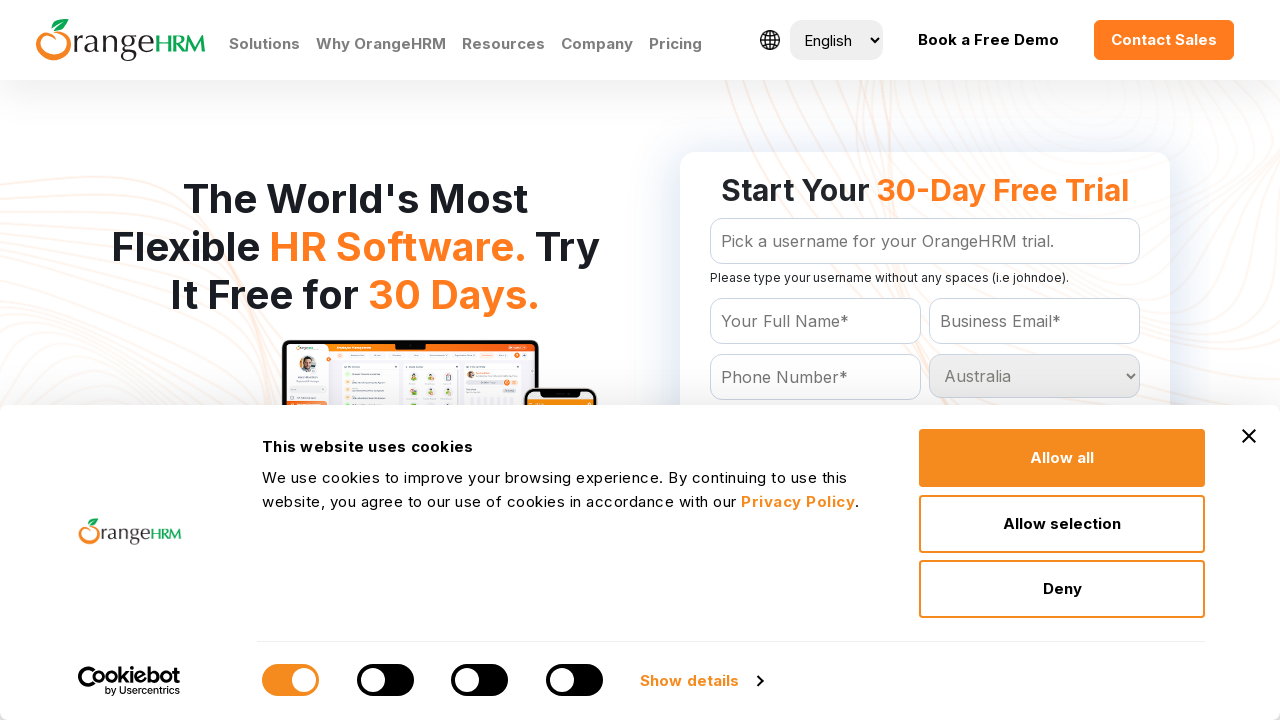

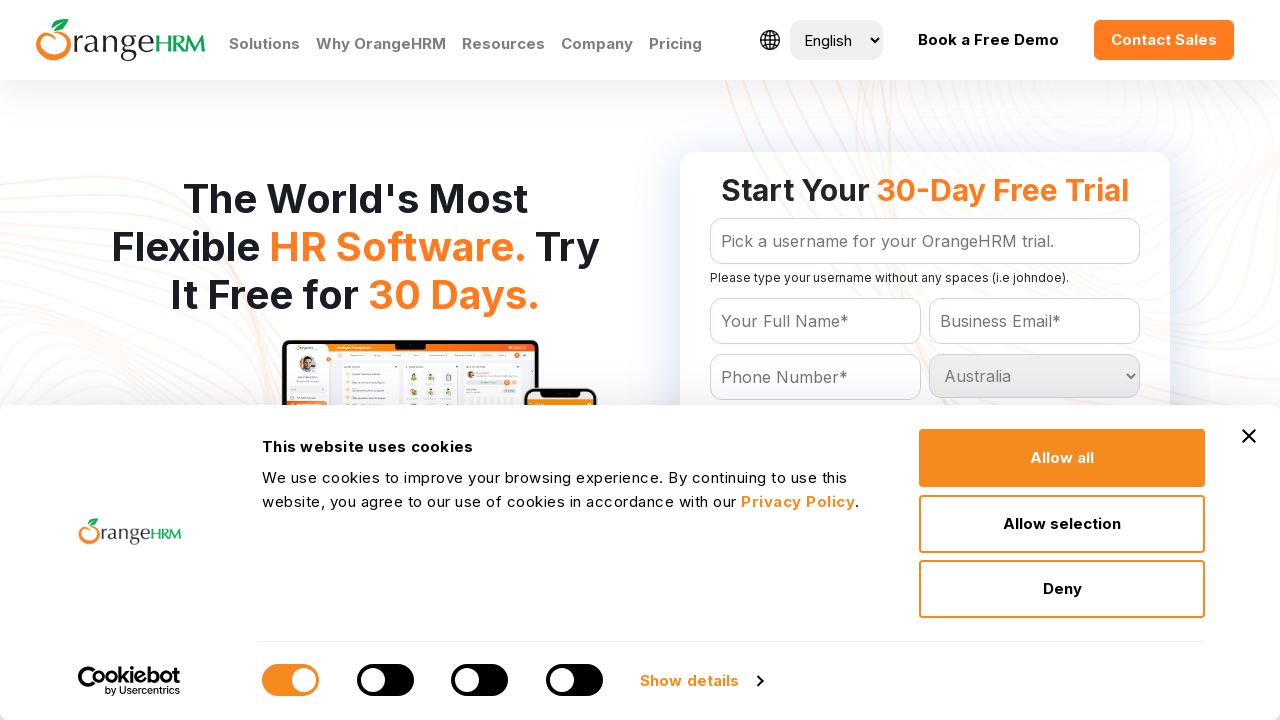